Tests unmarking todo items as complete by unchecking their checkboxes

Starting URL: https://demo.playwright.dev/todomvc

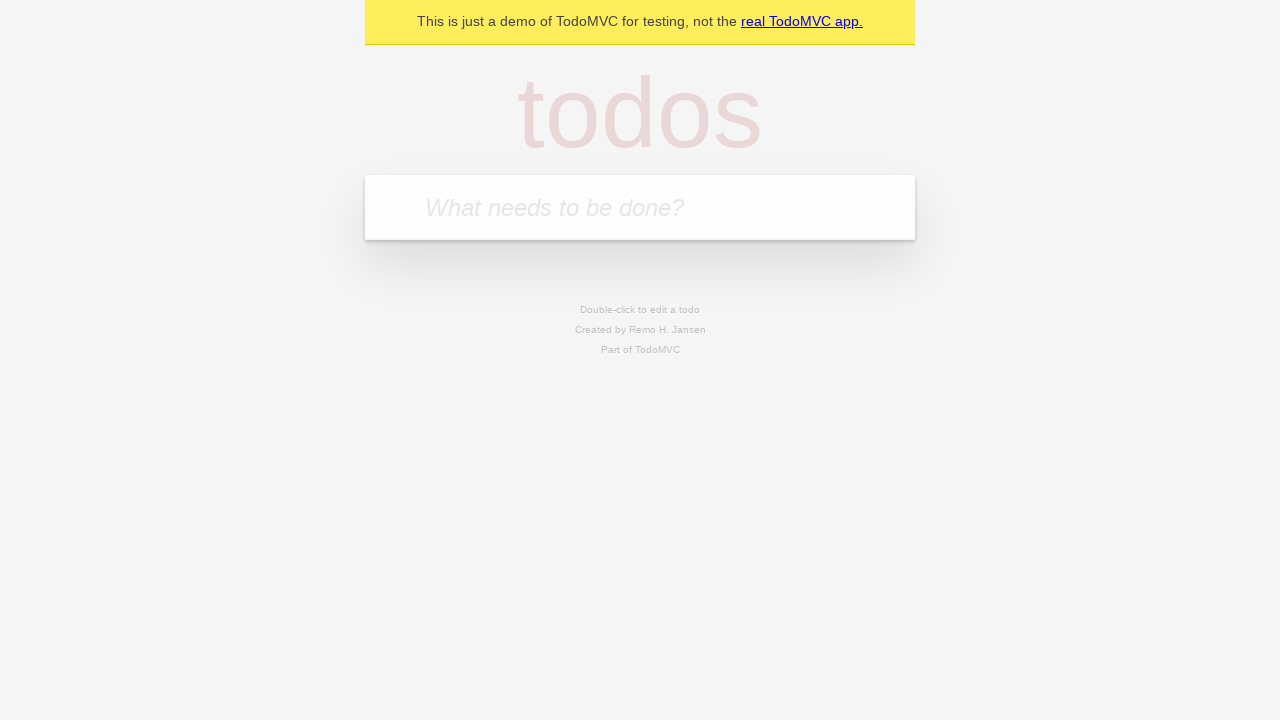

Filled input field with 'buy some cheese' on internal:attr=[placeholder="What needs to be done?"i]
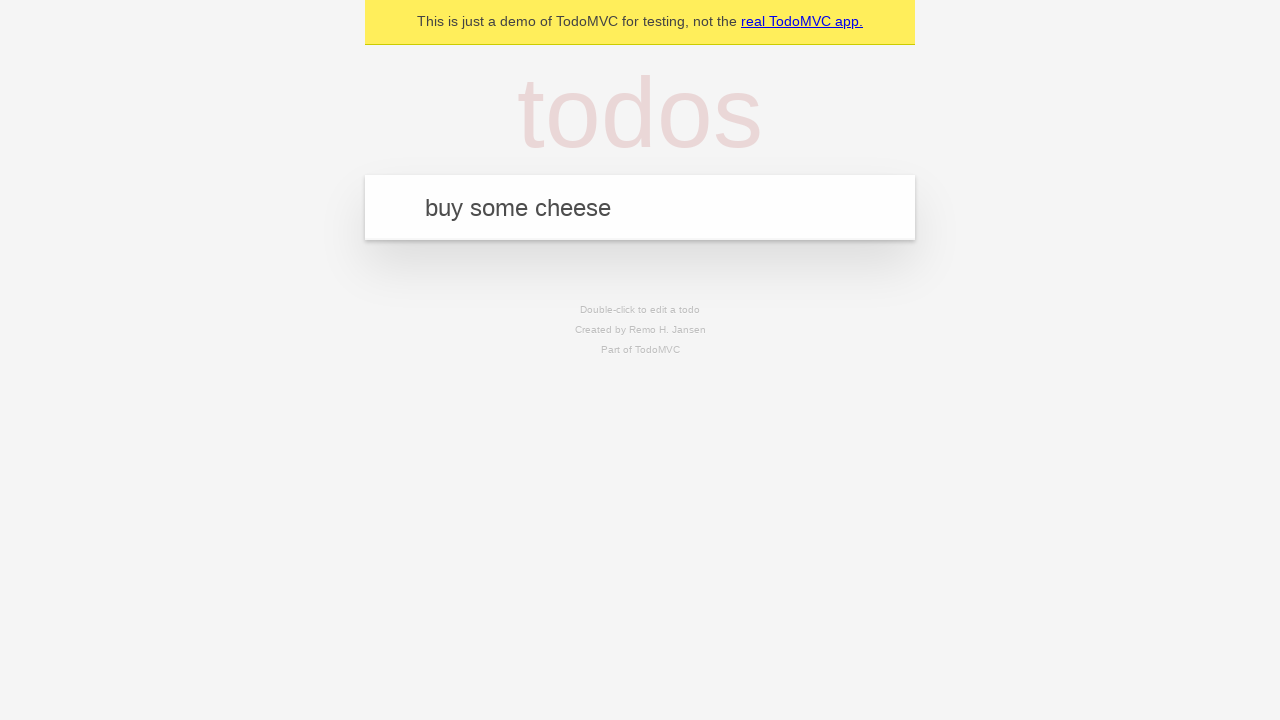

Pressed Enter to create first todo item on internal:attr=[placeholder="What needs to be done?"i]
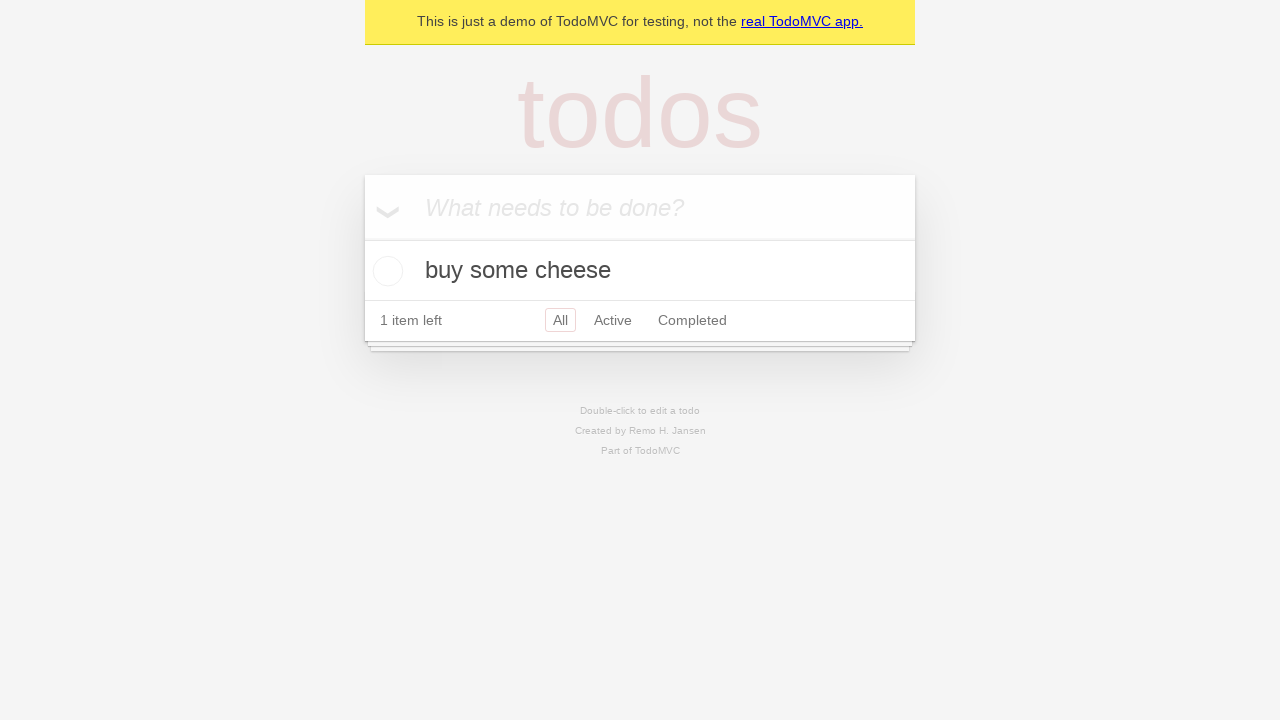

Filled input field with 'feed the cat' on internal:attr=[placeholder="What needs to be done?"i]
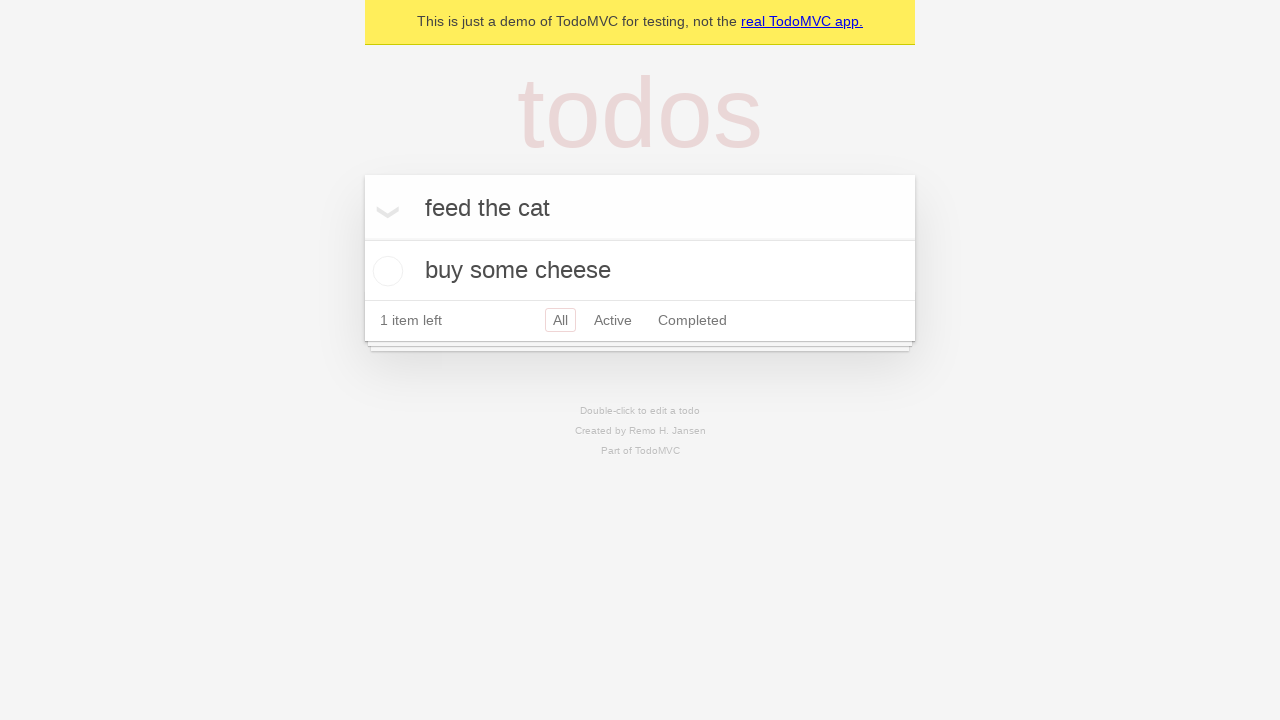

Pressed Enter to create second todo item on internal:attr=[placeholder="What needs to be done?"i]
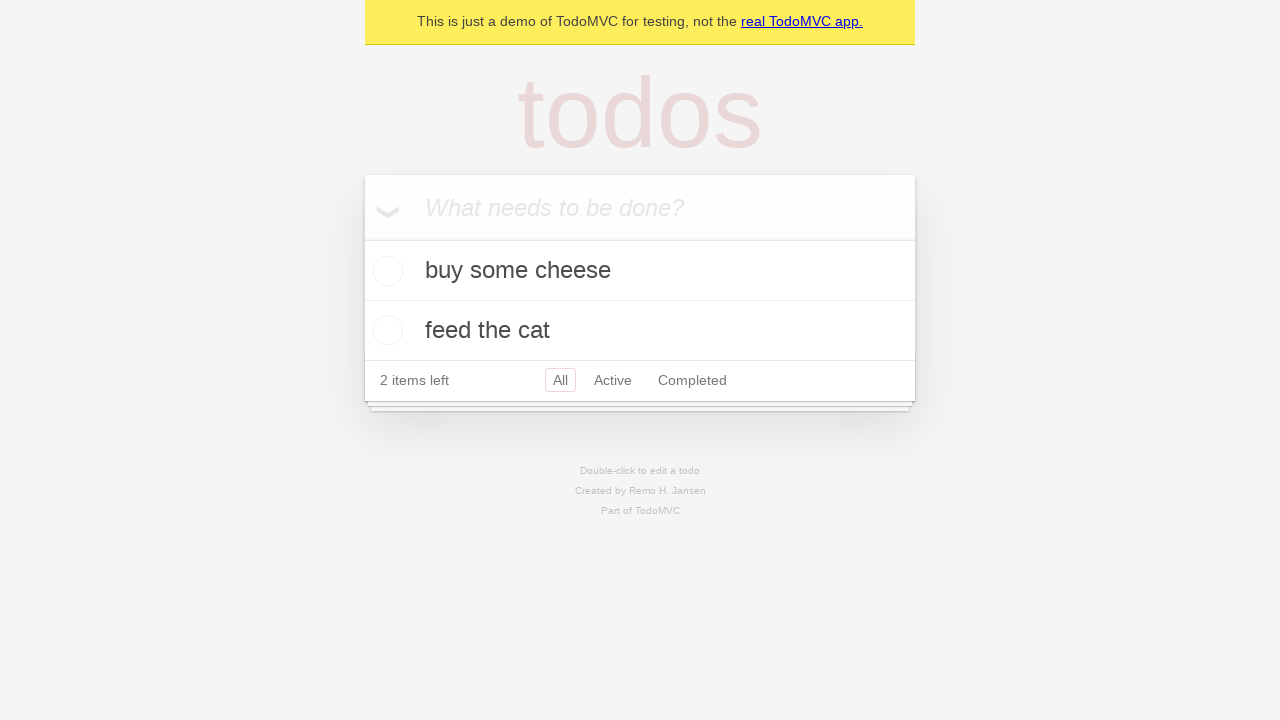

Checked the checkbox for first todo item at (385, 271) on internal:testid=[data-testid="todo-item"s] >> nth=0 >> internal:role=checkbox
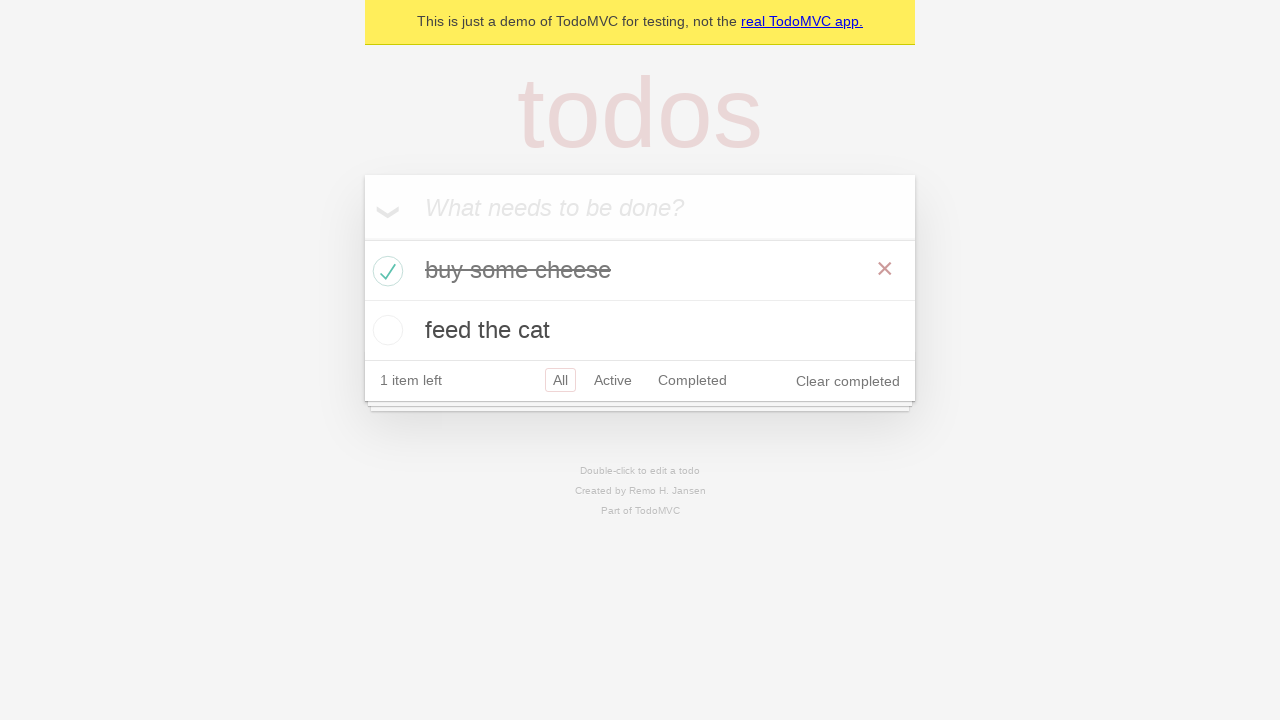

Unchecked the checkbox for first todo item to mark as incomplete at (385, 271) on internal:testid=[data-testid="todo-item"s] >> nth=0 >> internal:role=checkbox
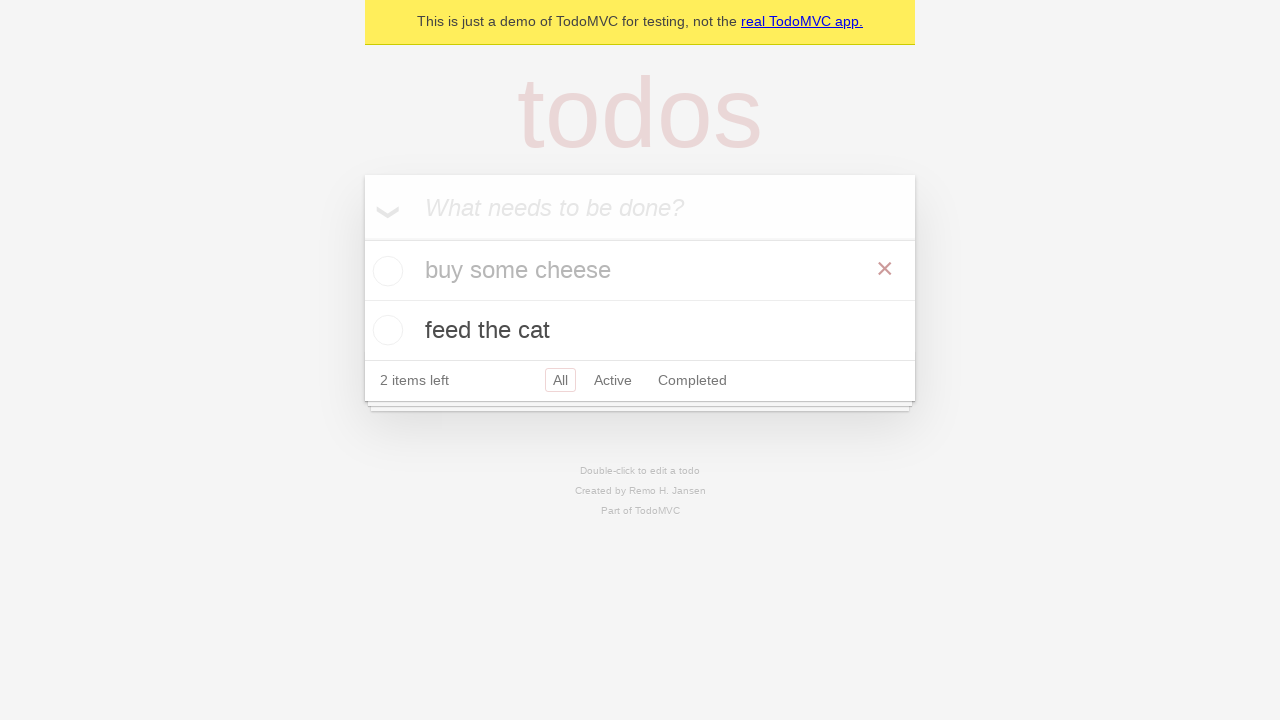

Waited for todo item state to update
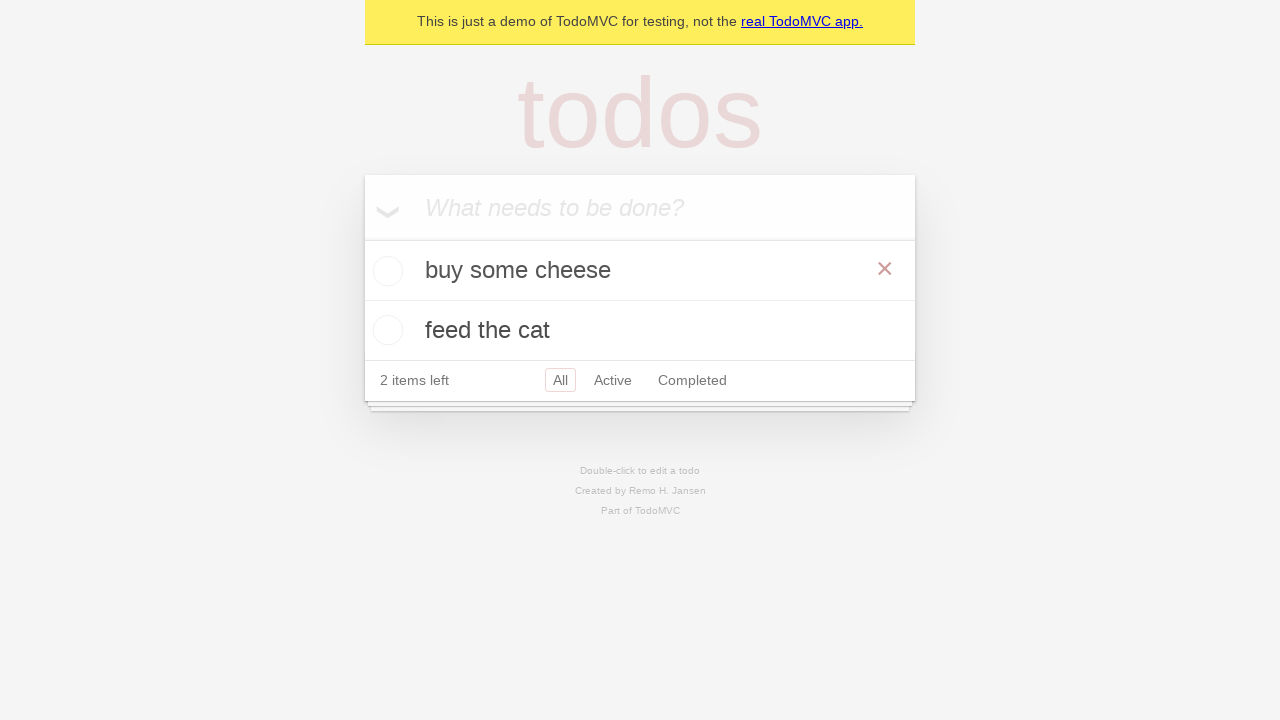

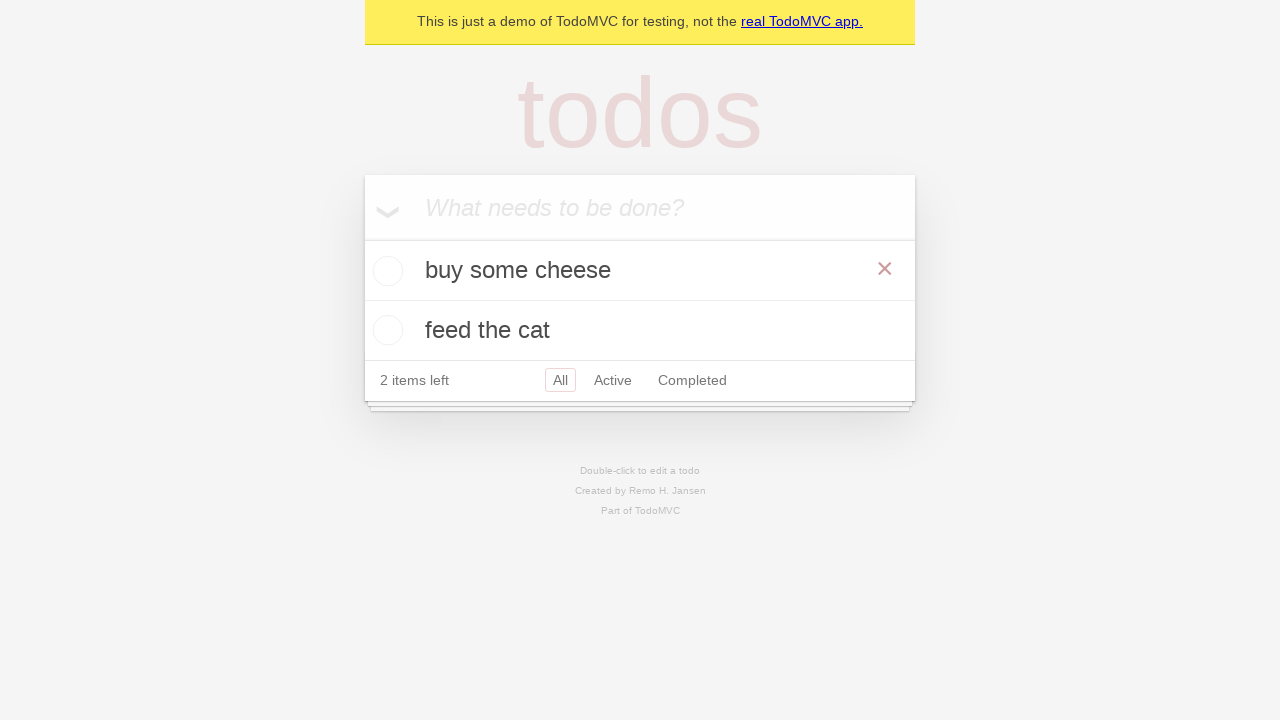